Tests handling of stale element reference by locating a search box, refreshing the page, re-locating the element, and typing into it to verify the element is fresh after refresh.

Starting URL: https://techproeducation.com

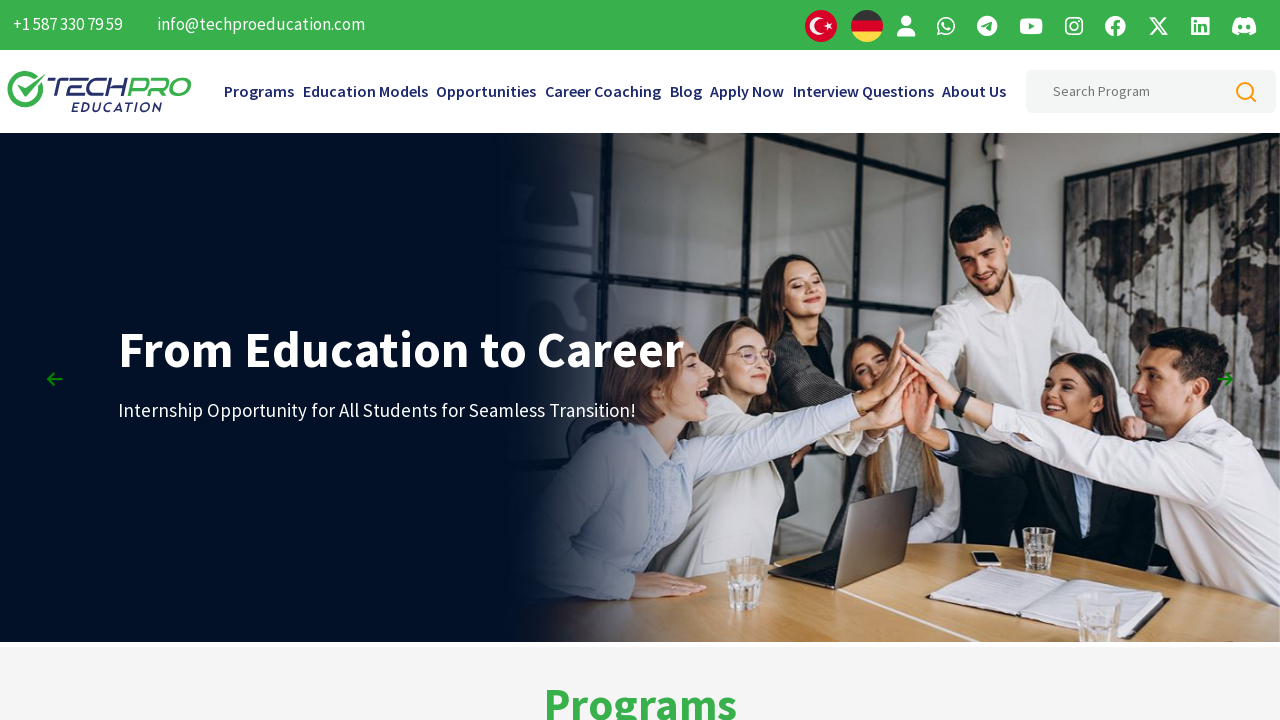

Located search box element with ID 'searchHeaderInput'
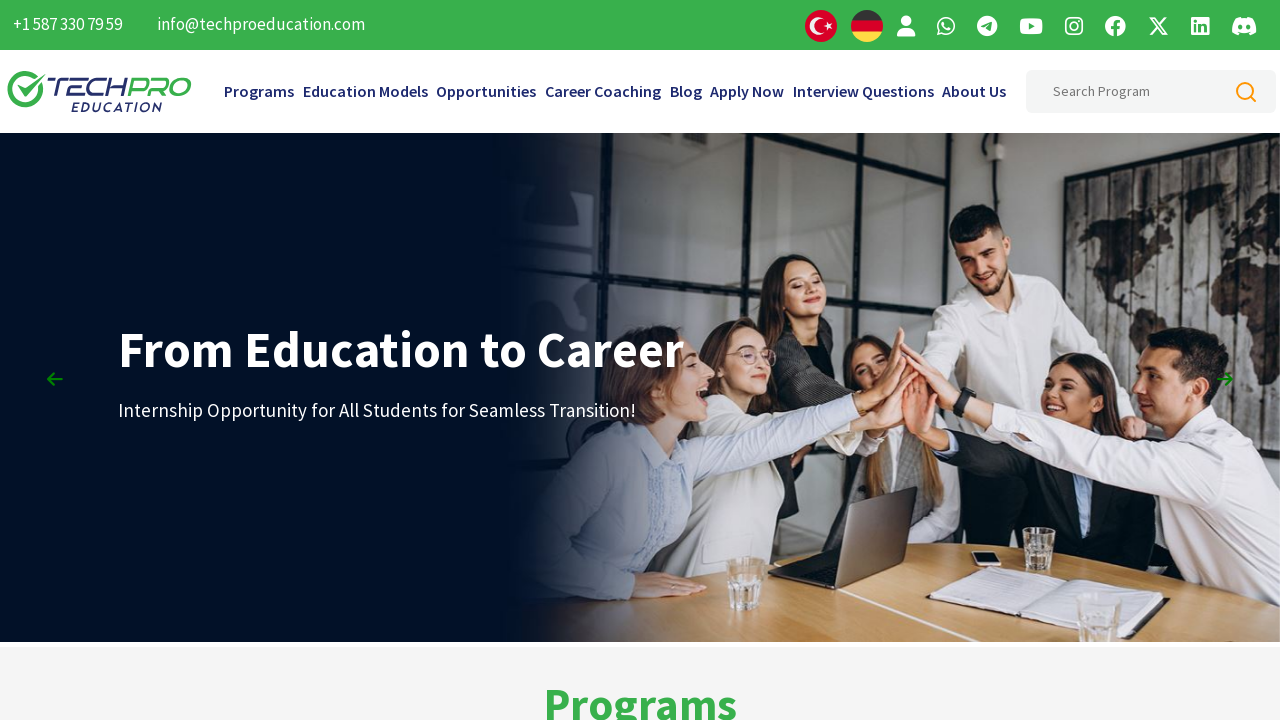

Refreshed the page to test stale element handling
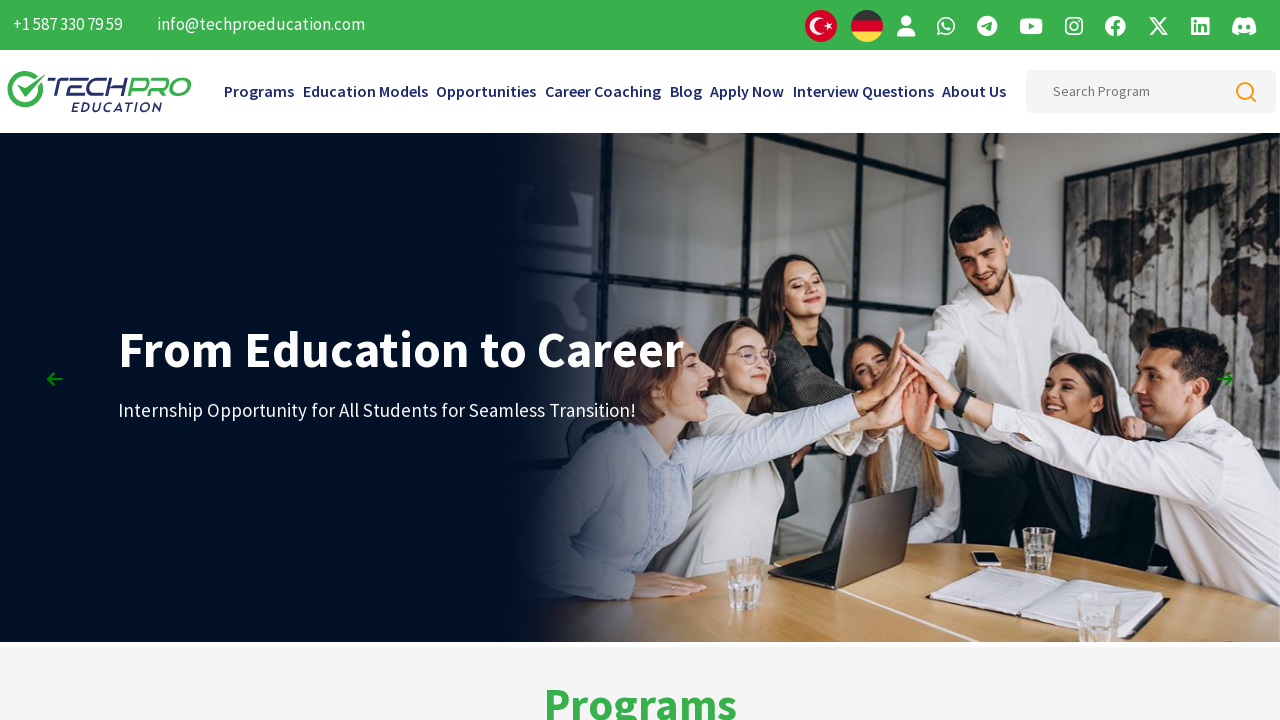

Filled search box with 'suan bu webelement fresh' after page refresh to verify element is fresh on #searchHeaderInput
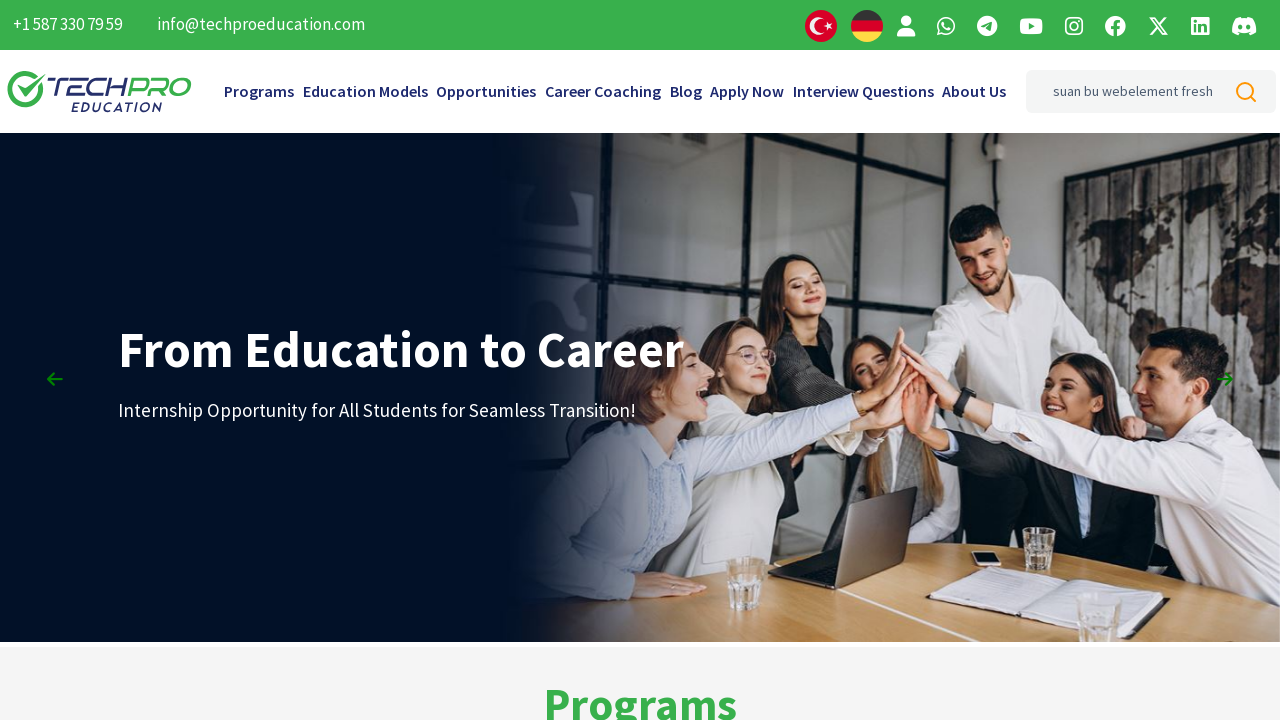

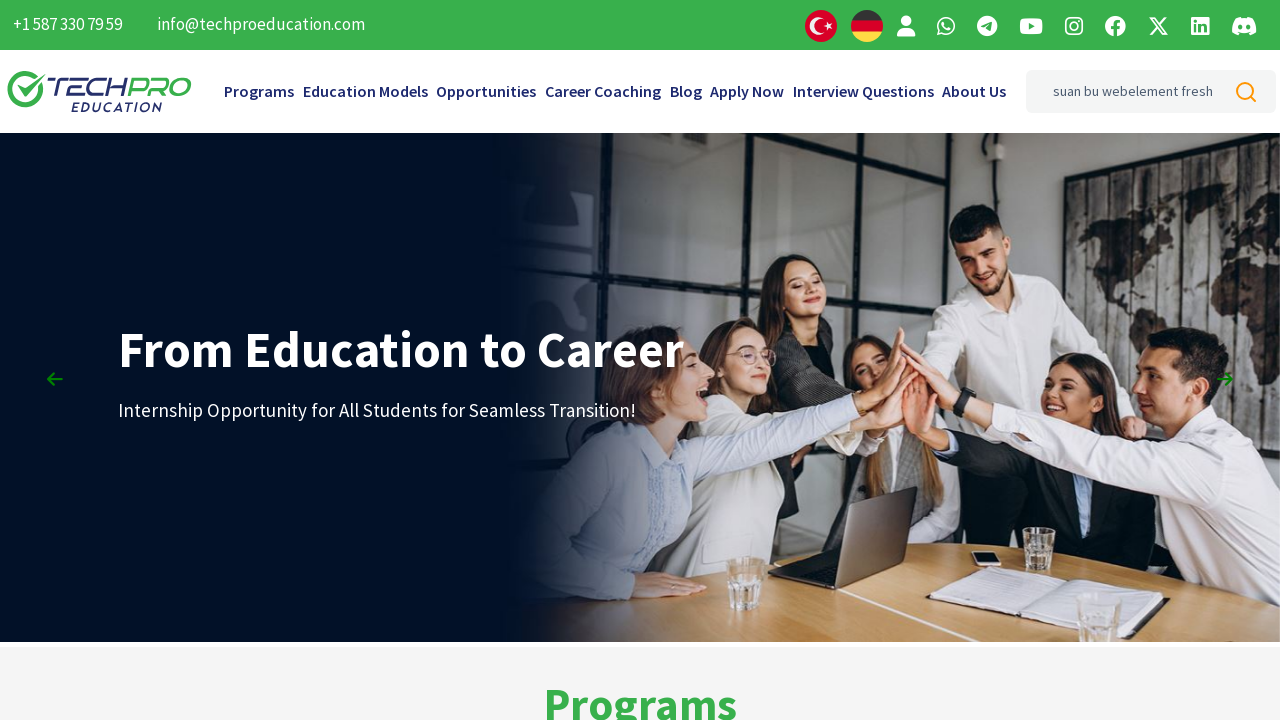